Tests dropdown menu functionality by selecting year, month, and day values from three separate dropdown menus using different selection methods (by index and by visible text).

Starting URL: https://testcenter.techproeducation.com/index.php?page=dropdown

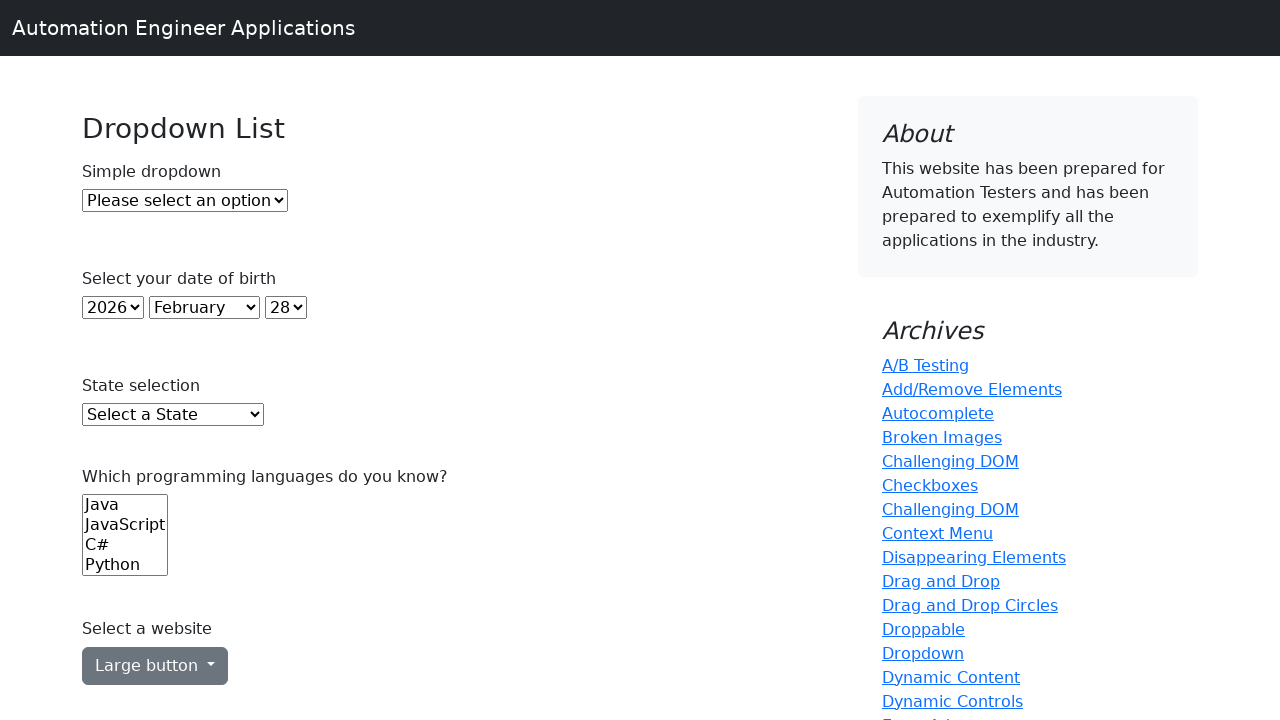

Navigated to dropdown menu test page
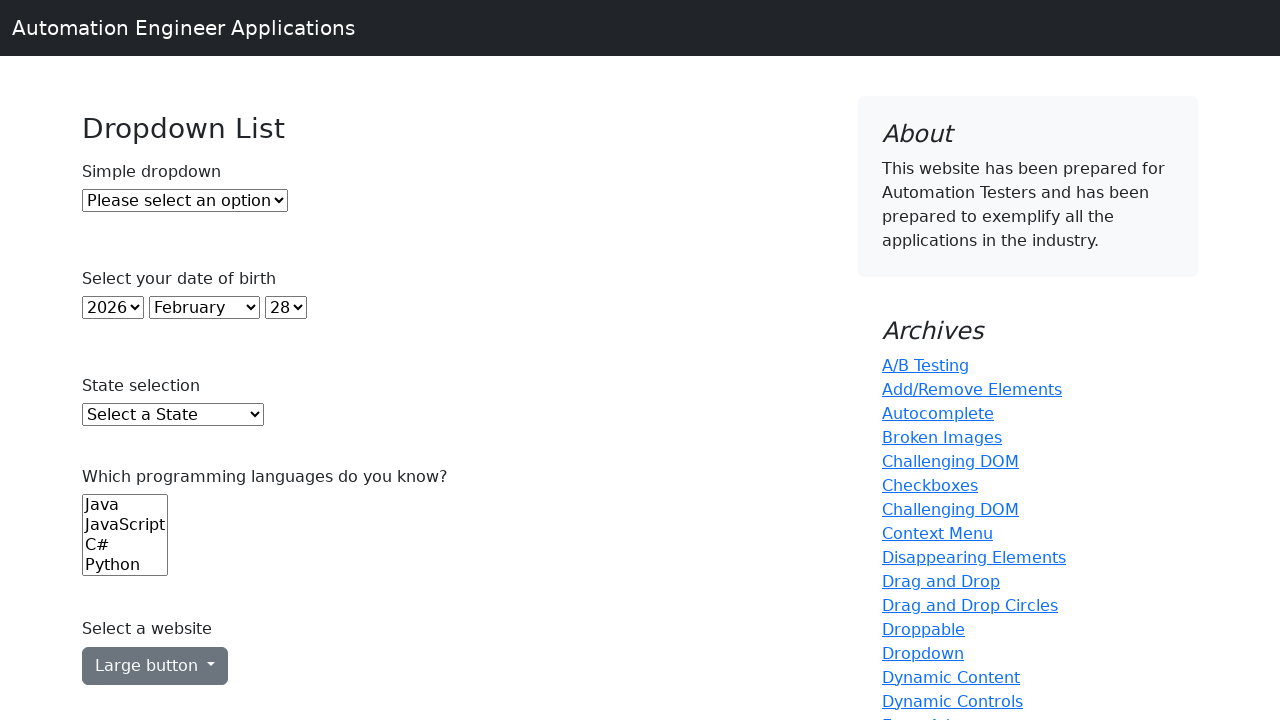

Selected year dropdown by index 3 on select#year
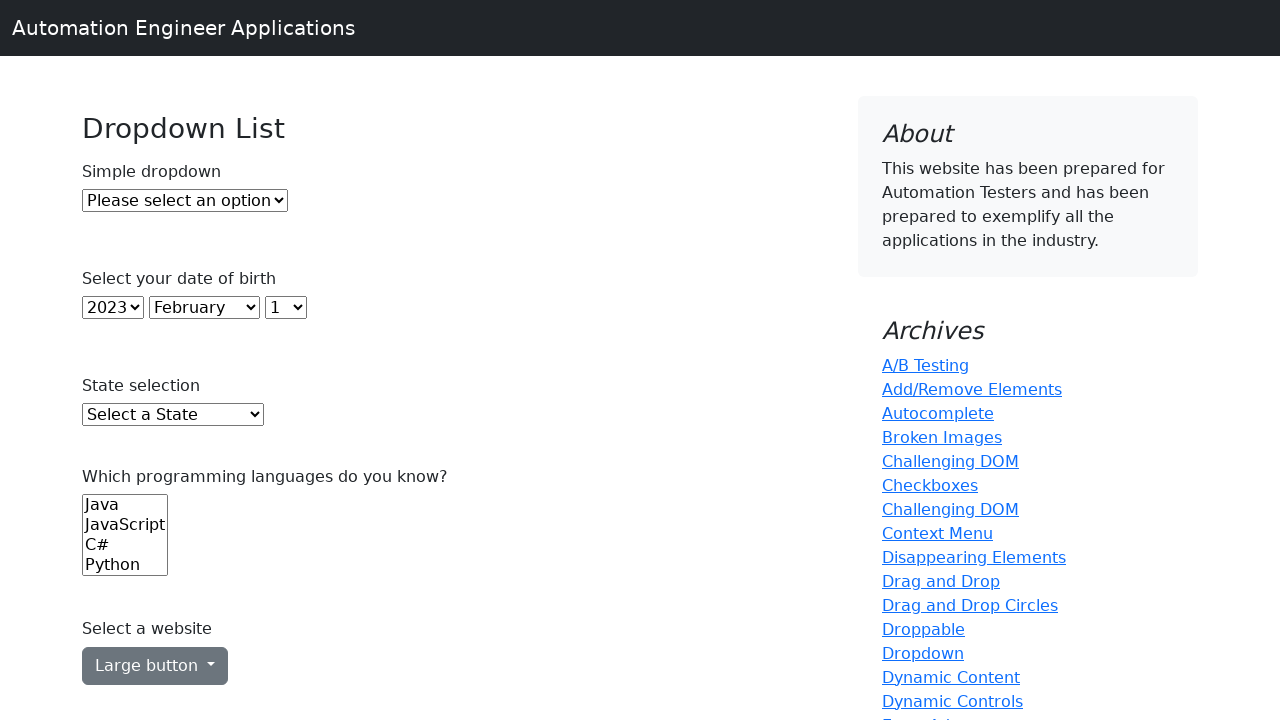

Selected month dropdown with visible text 'May' on select#month
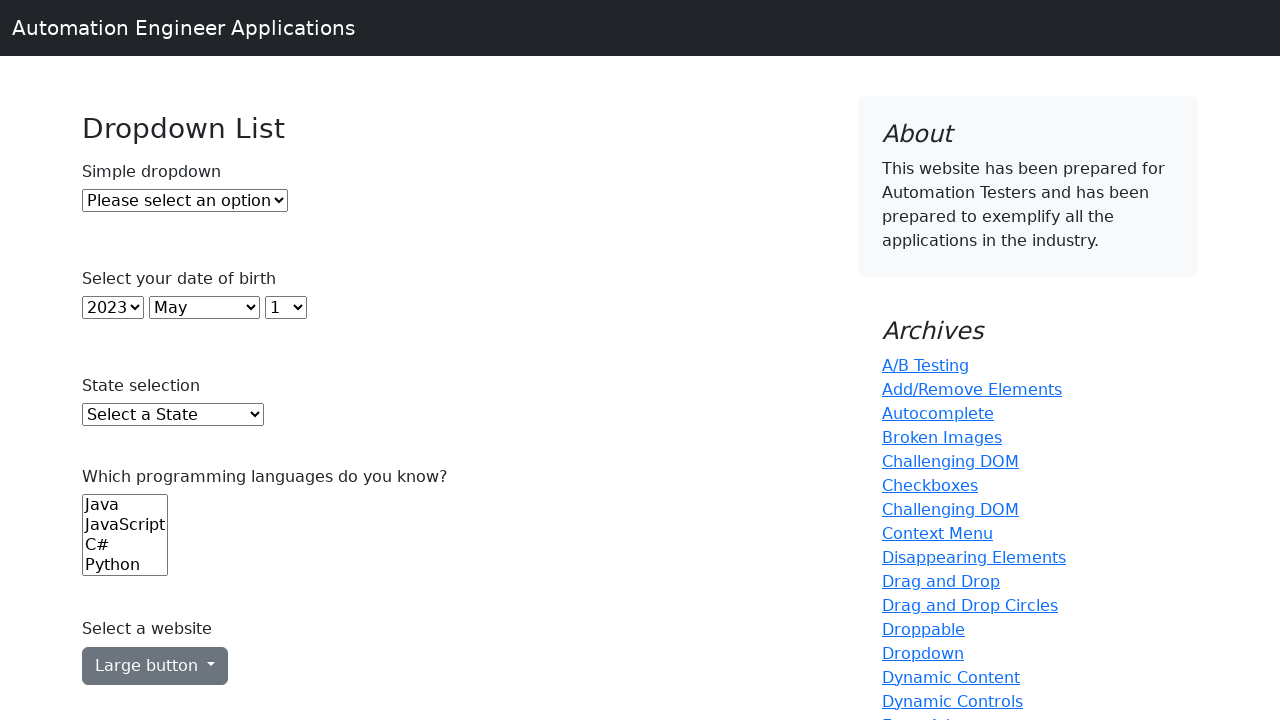

Selected day dropdown with visible text '5' on select#day
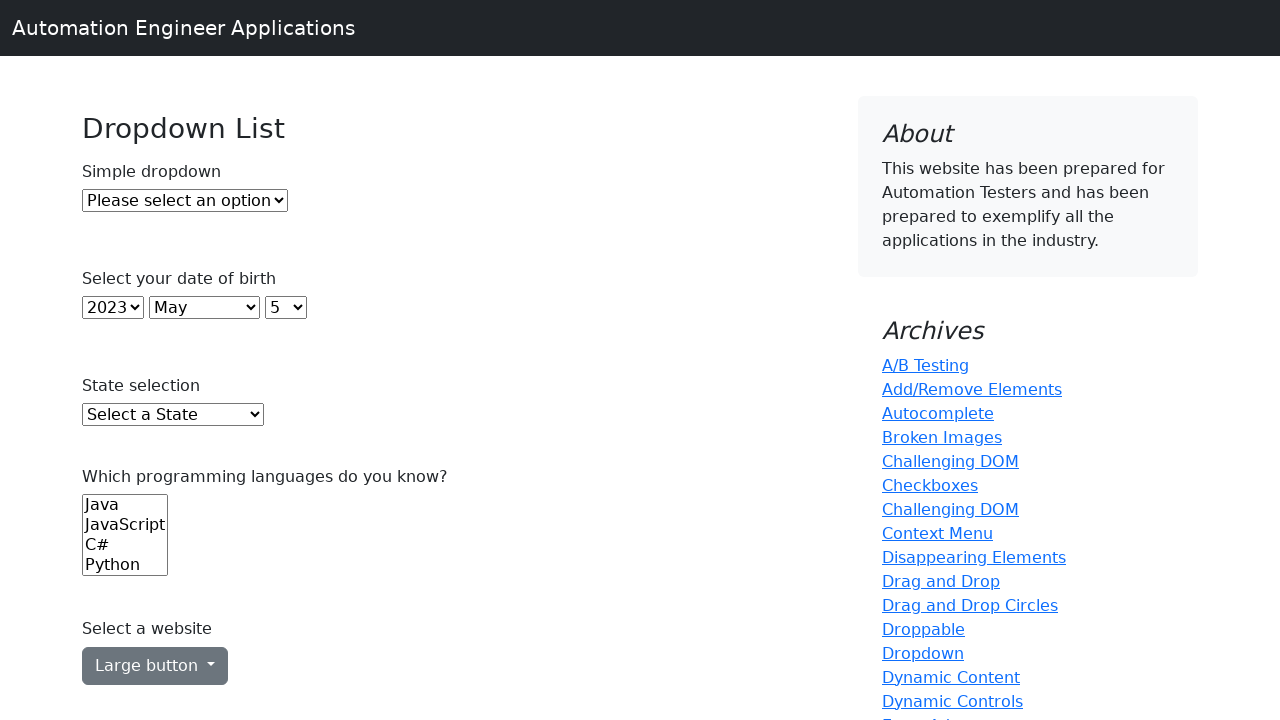

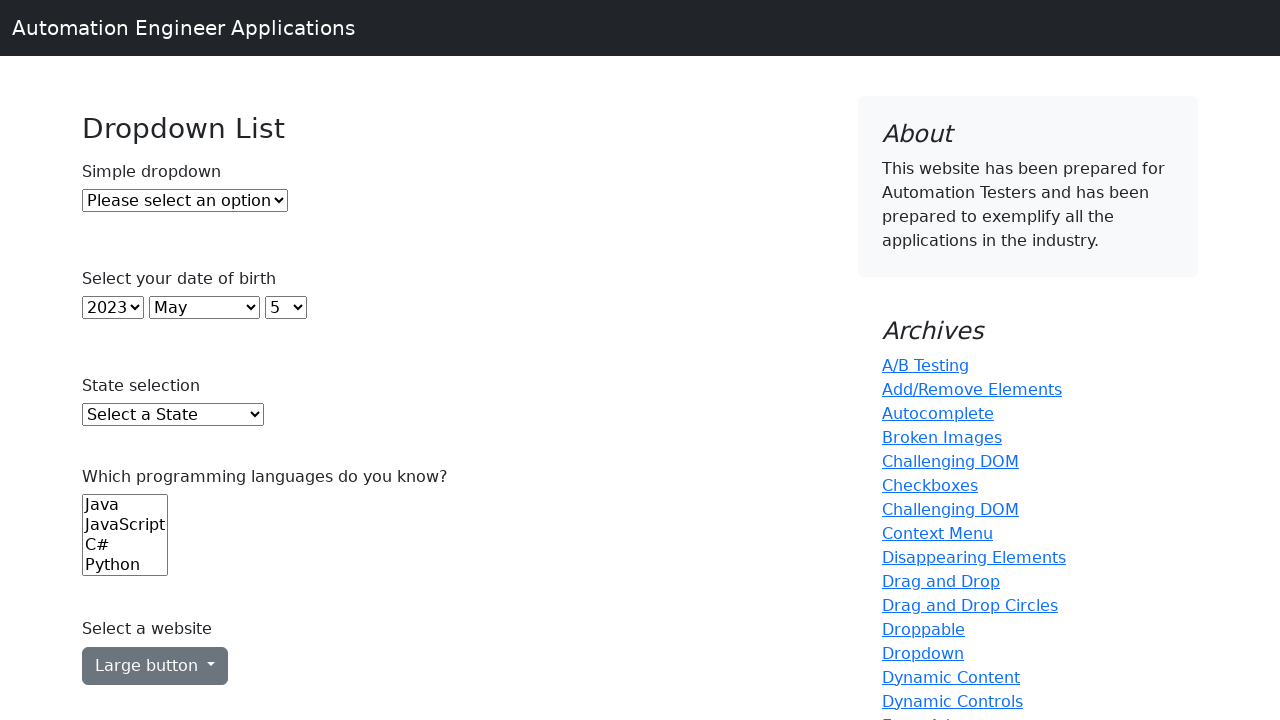